Tests online cinema form by filling films and serials inputs, navigating to step two, and verifying checkboxes are present

Starting URL: https://lm.skillbox.cc/qa_tester/module07/practice3/

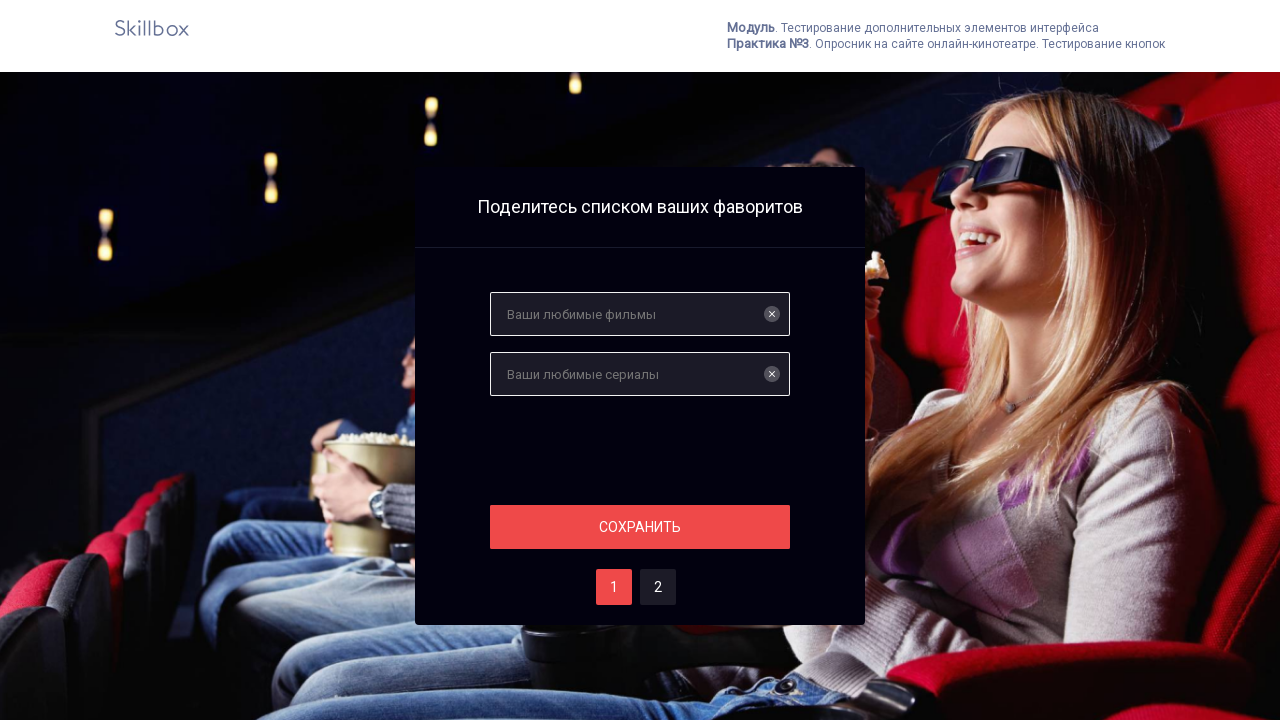

Filled films input with 'Friends' on input[name='films']
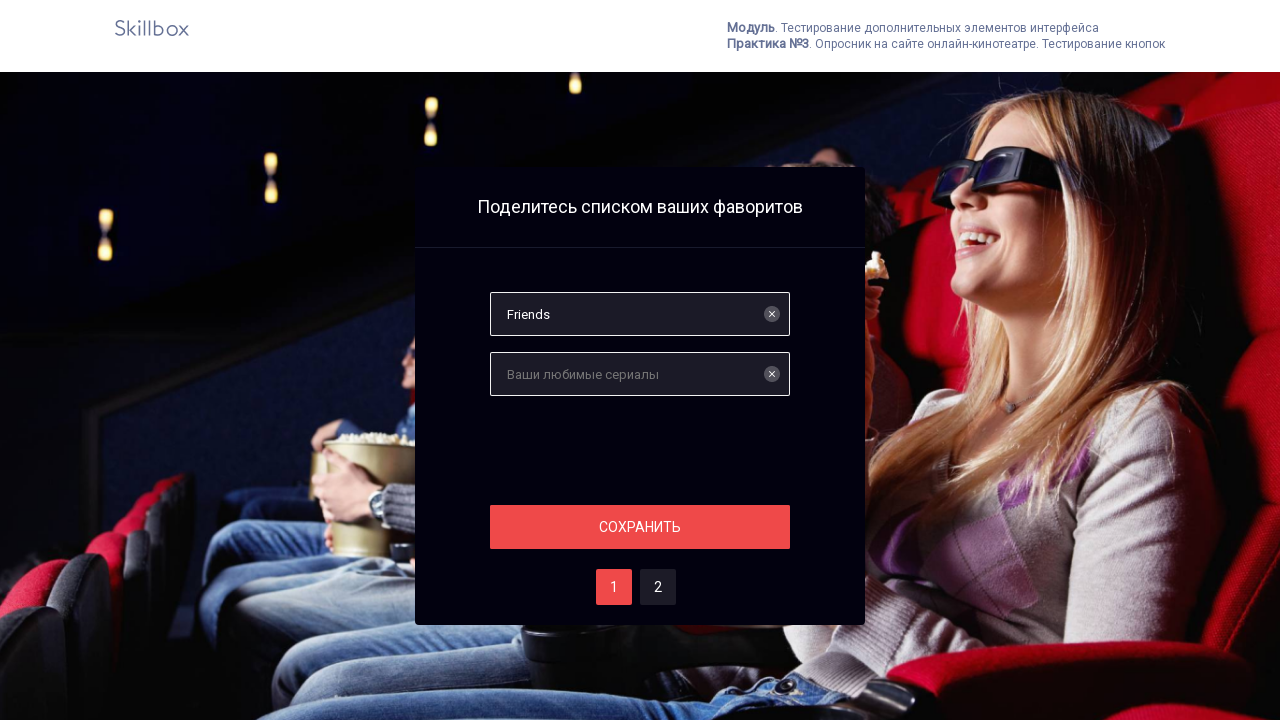

Filled serials input with 'Tor' on #serials
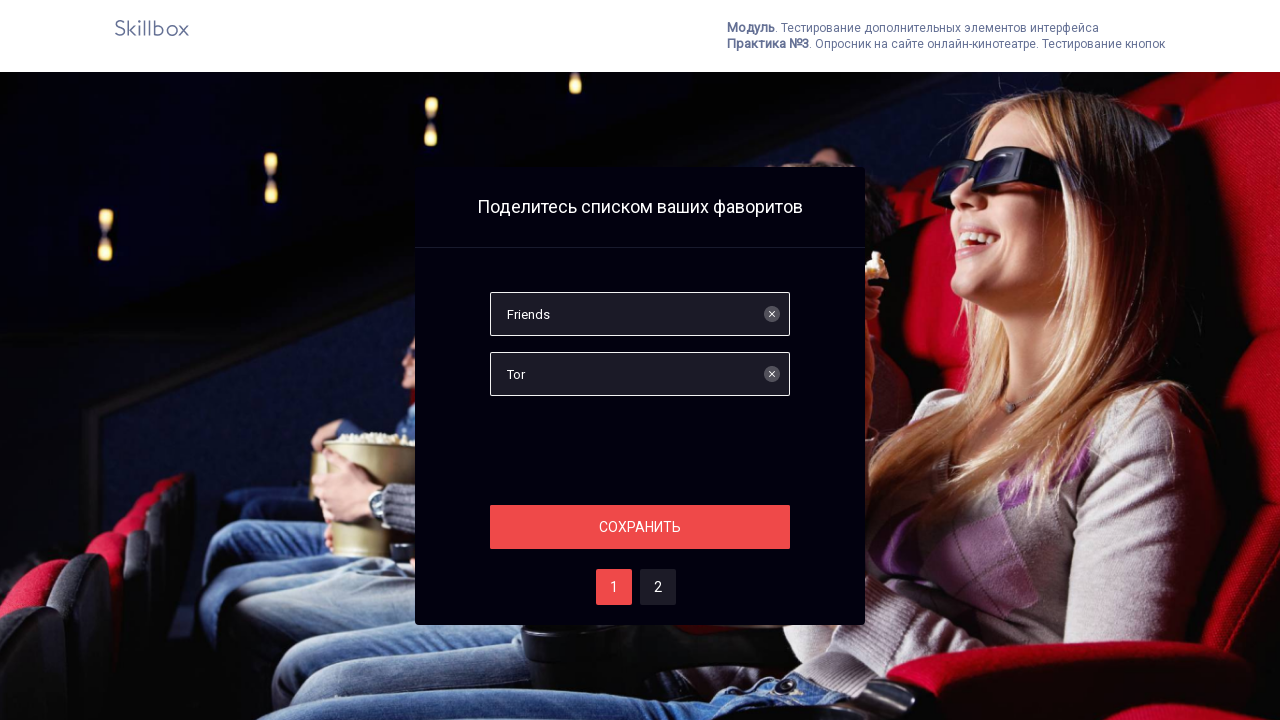

Clicked section button to proceed to step two at (640, 527) on .section__button
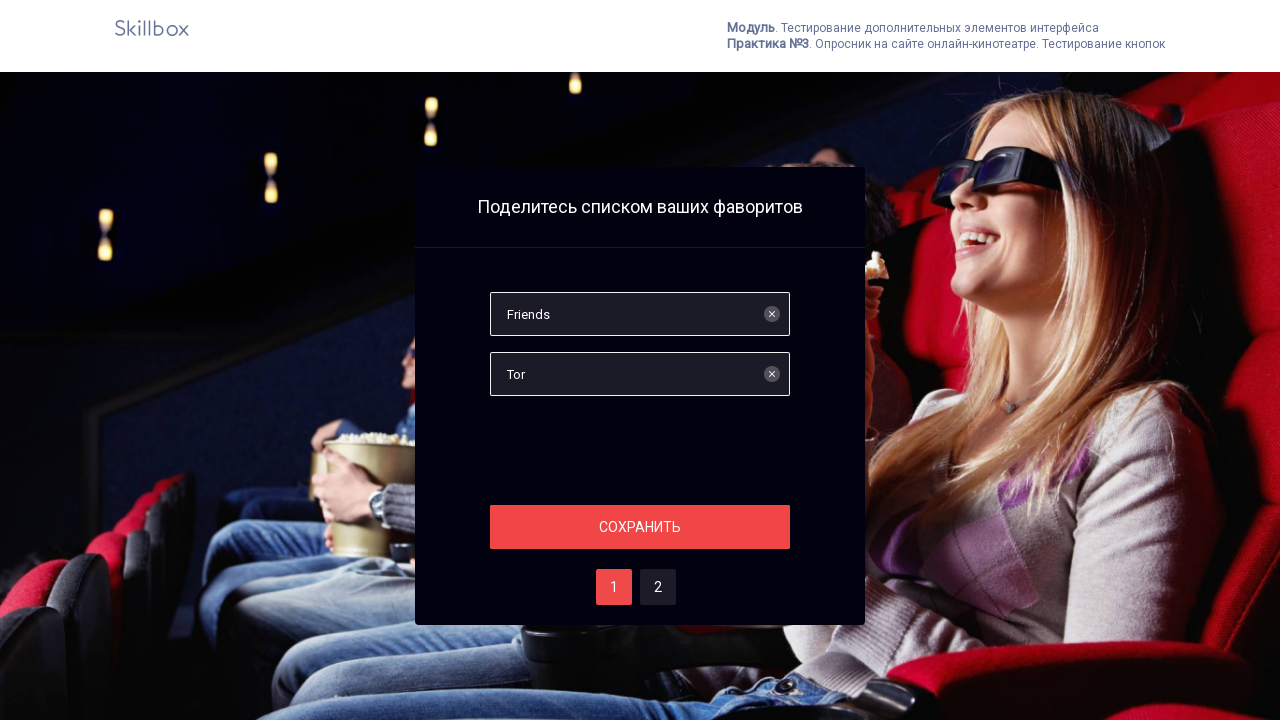

Clicked option two at (658, 587) on #two
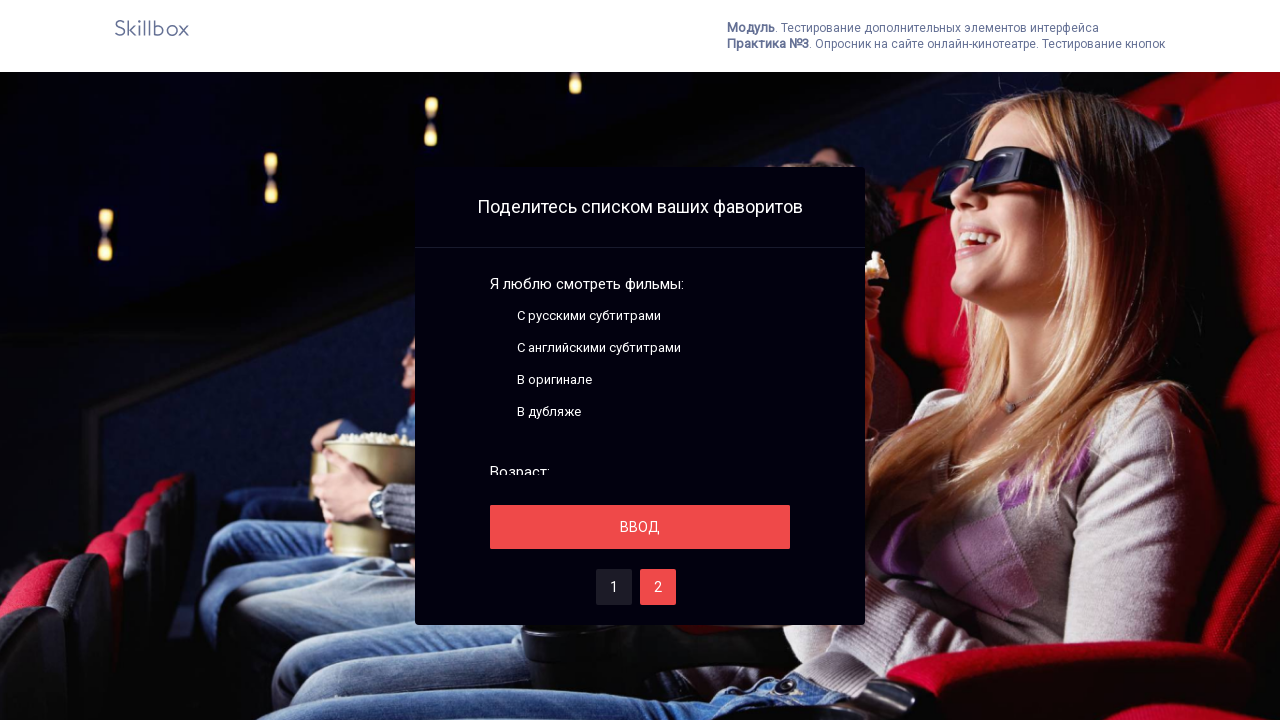

Verified checkboxes are present on the page
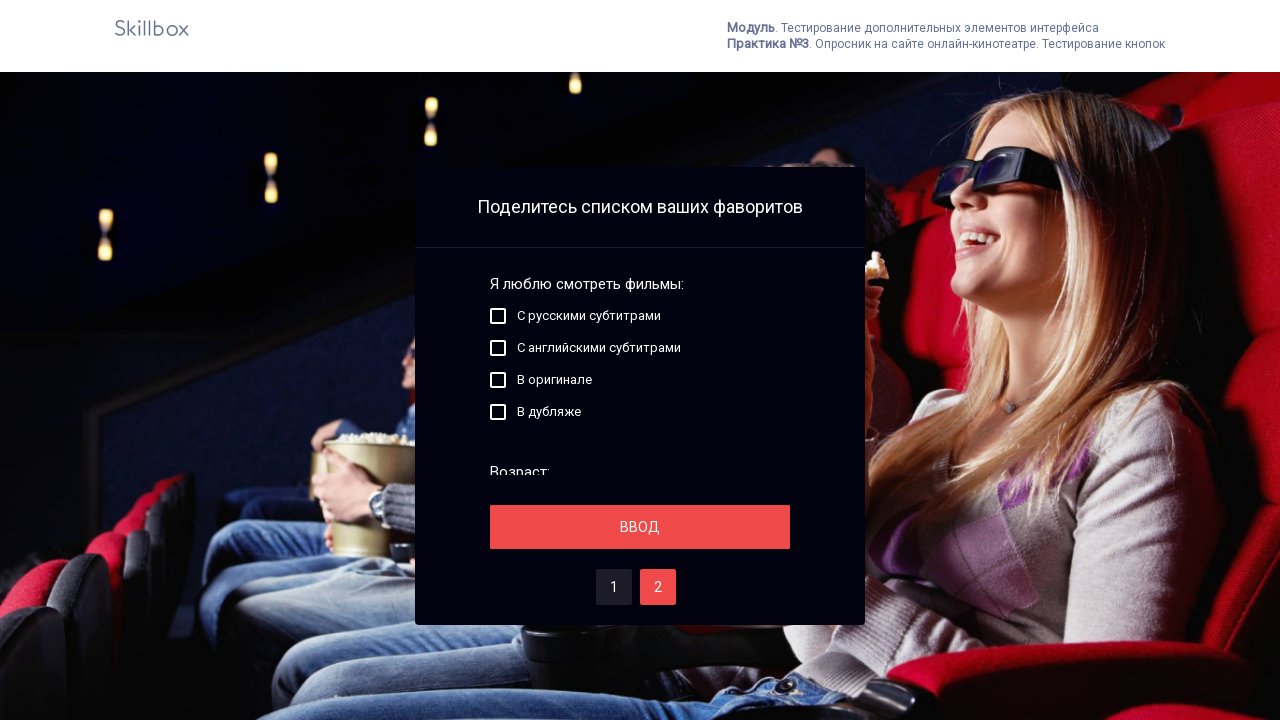

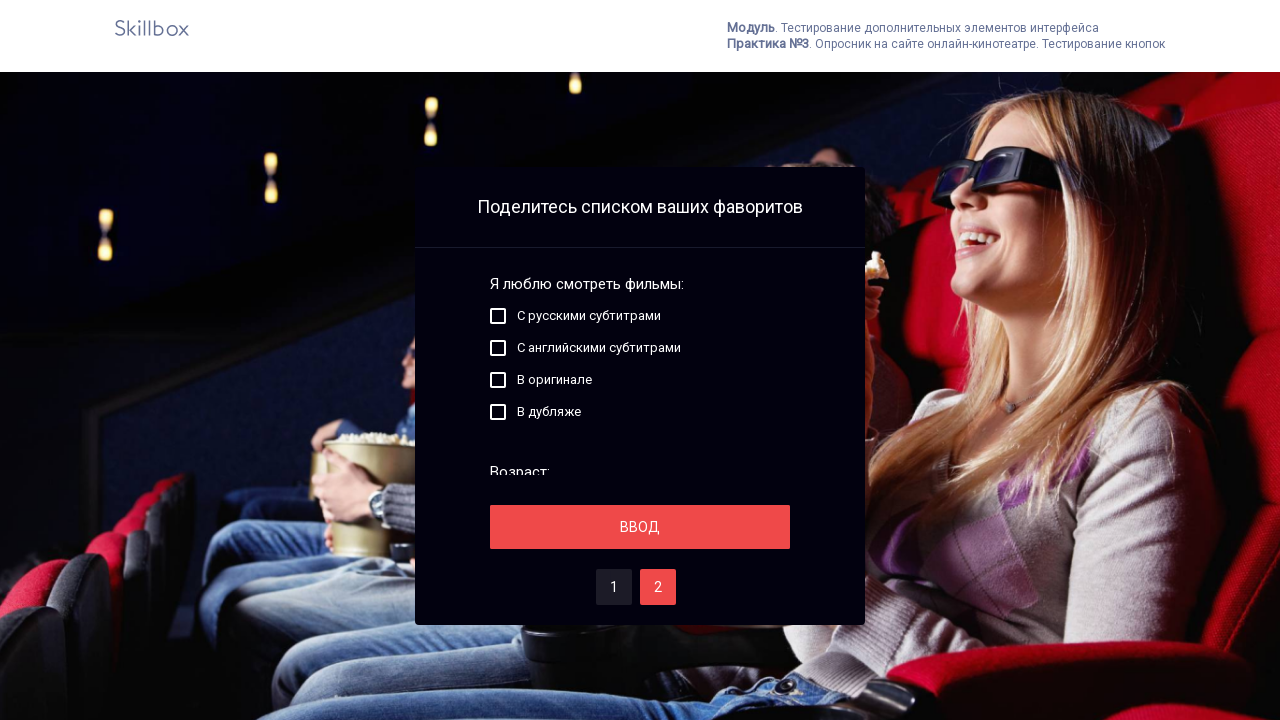